Retrieves a value from an element attribute, calculates a mathematical result, fills an answer field, checks checkboxes/radio buttons, and submits the form

Starting URL: http://suninjuly.github.io/get_attribute.html

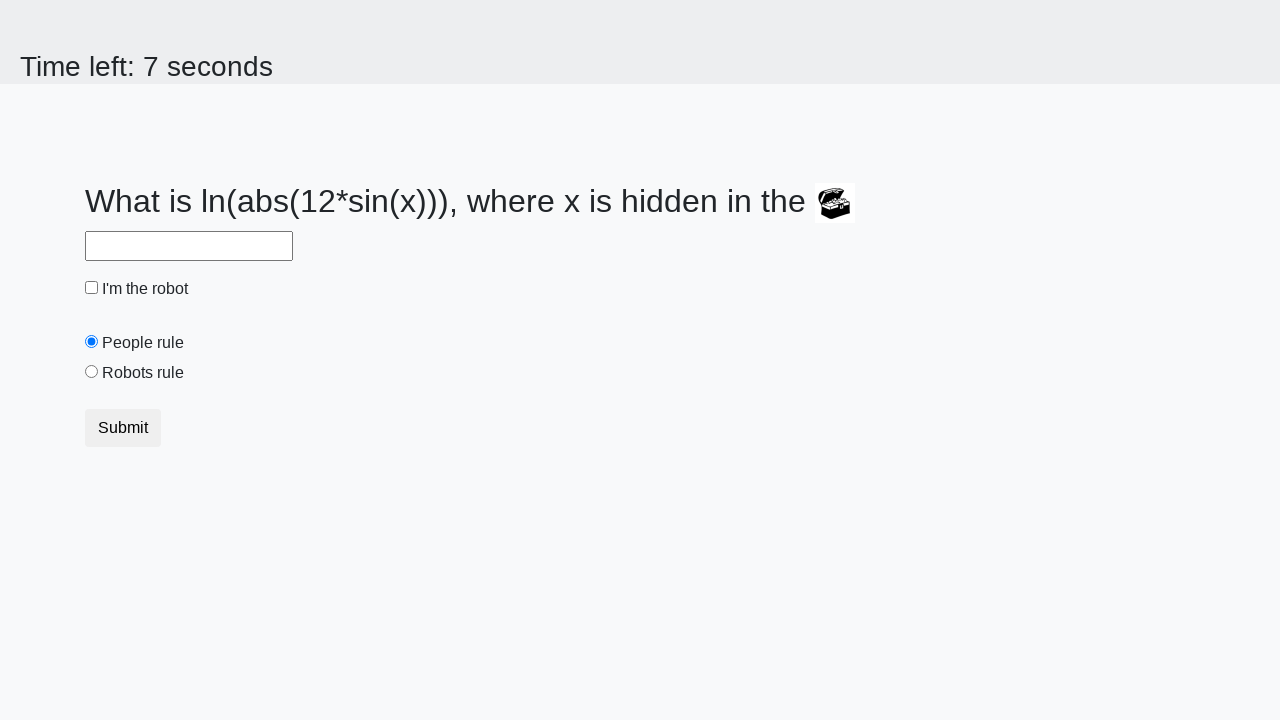

Located treasure element with valuex attribute
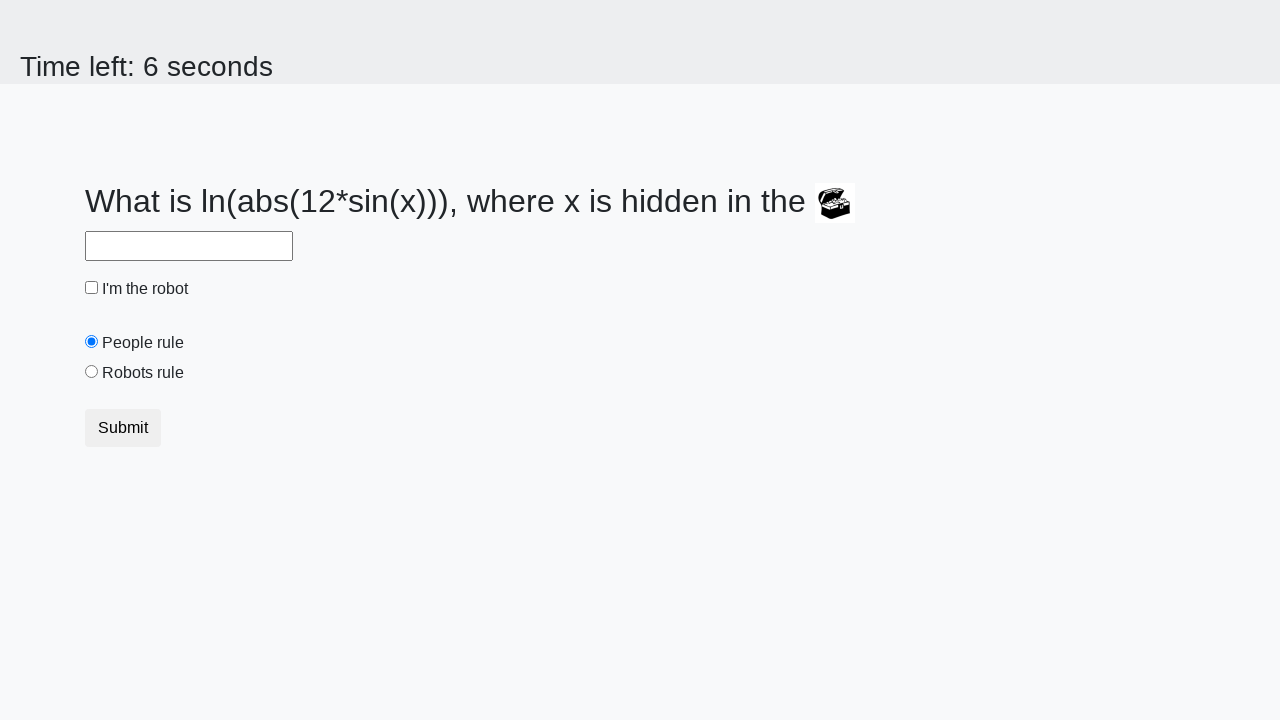

Retrieved valuex attribute from treasure element
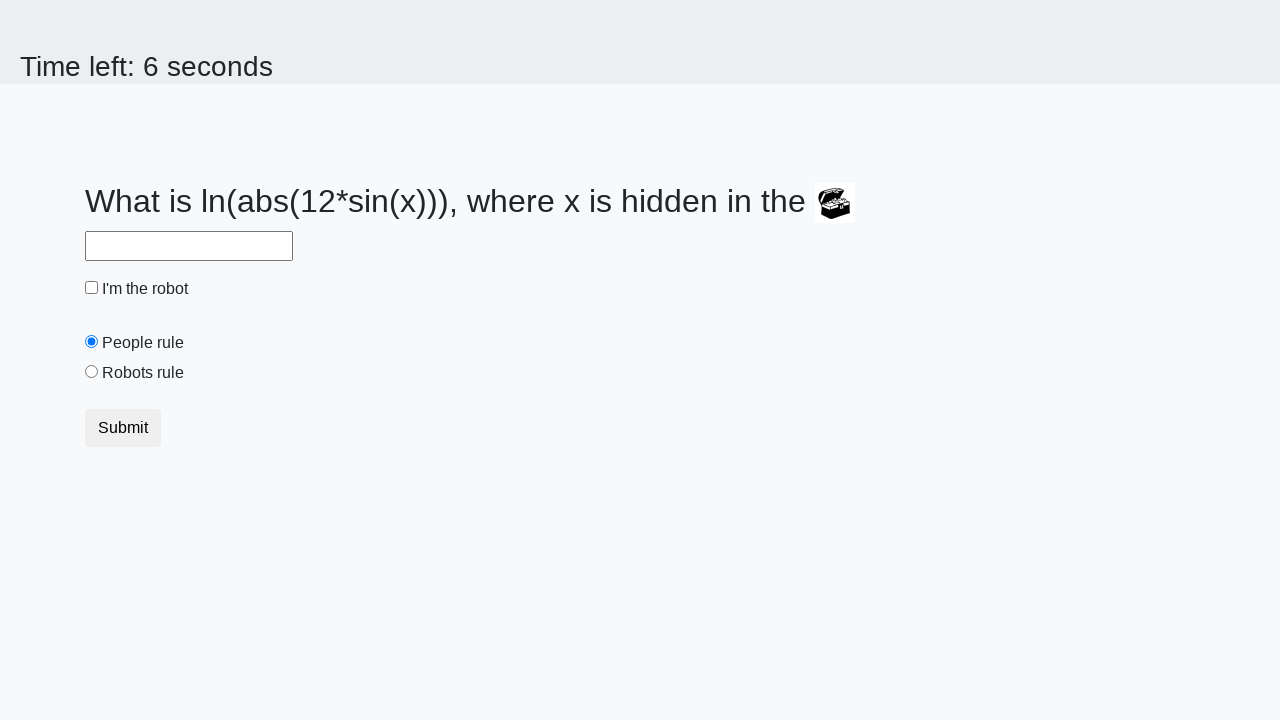

Calculated mathematical result using logarithm formula
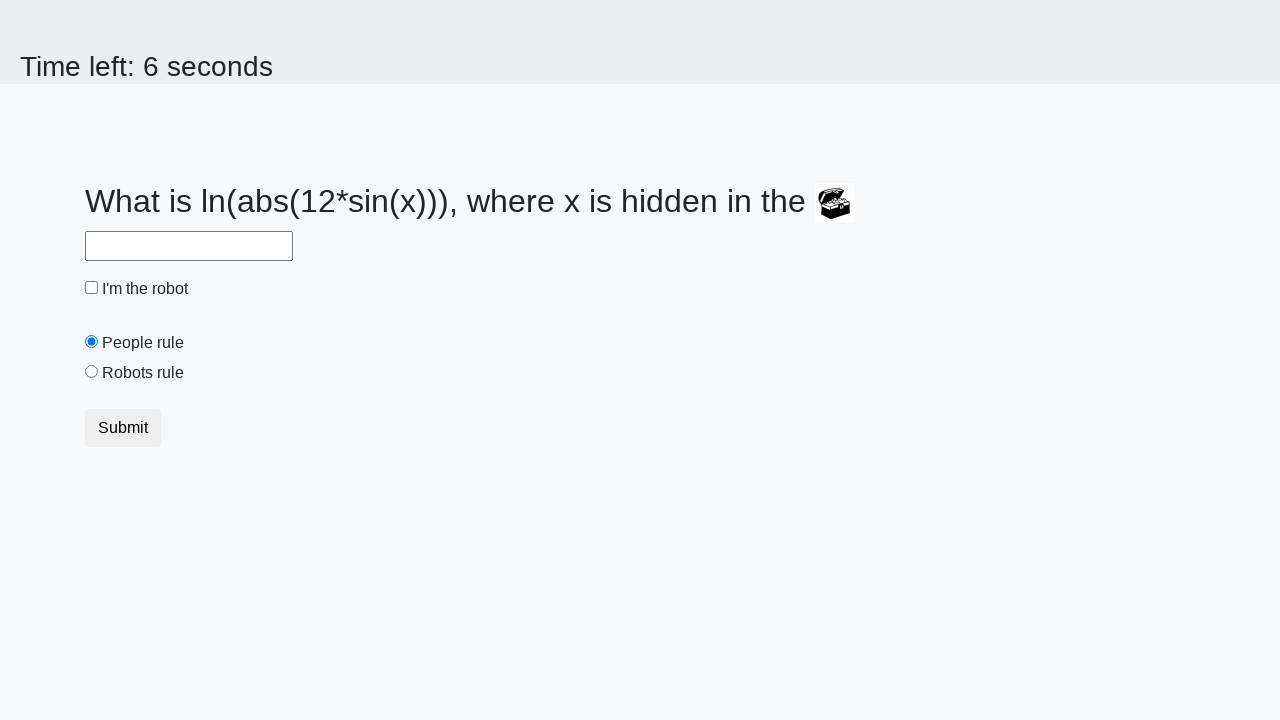

Filled answer field with calculated result on #answer
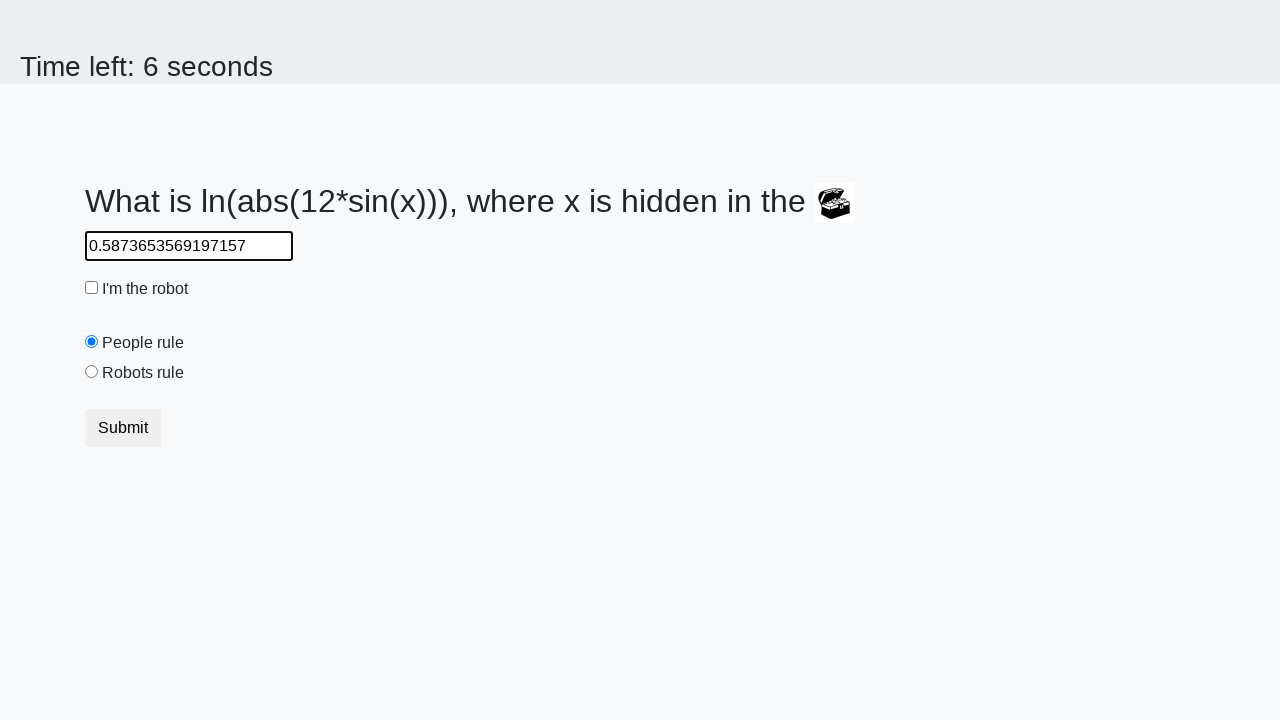

Checked the robot checkbox at (92, 288) on #robotCheckbox
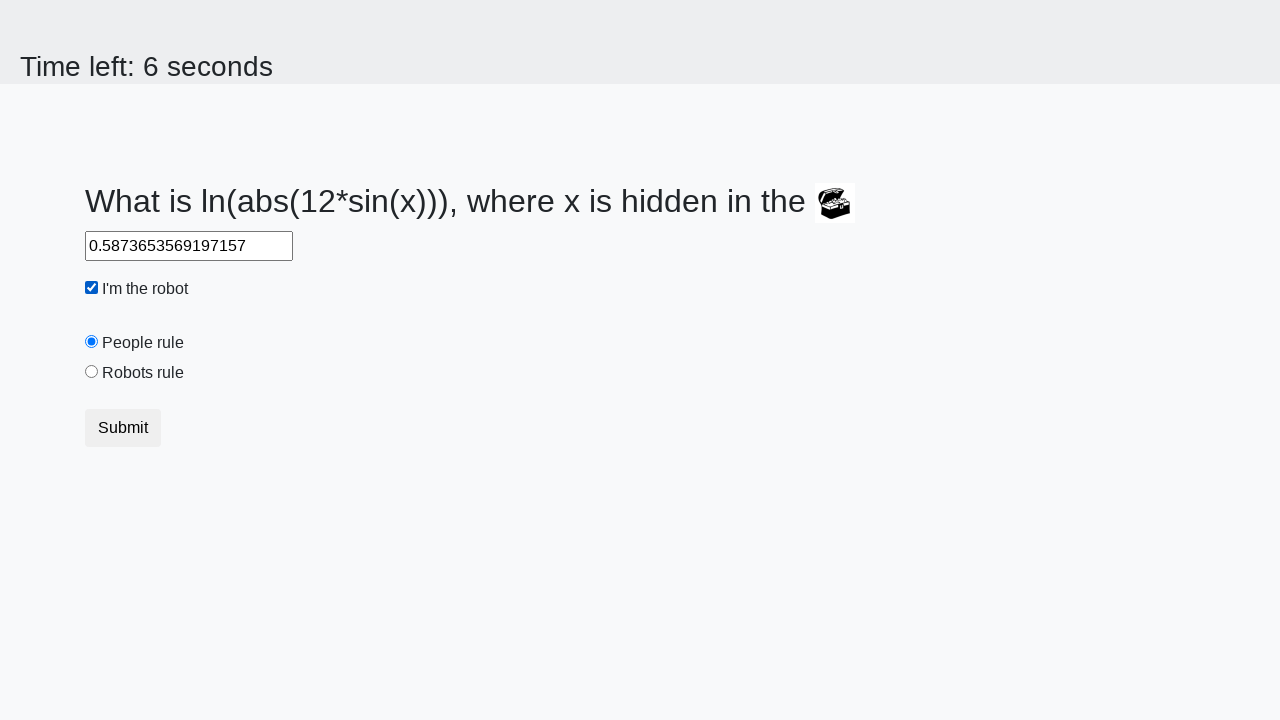

Selected the robots rule radio button at (92, 372) on #robotsRule
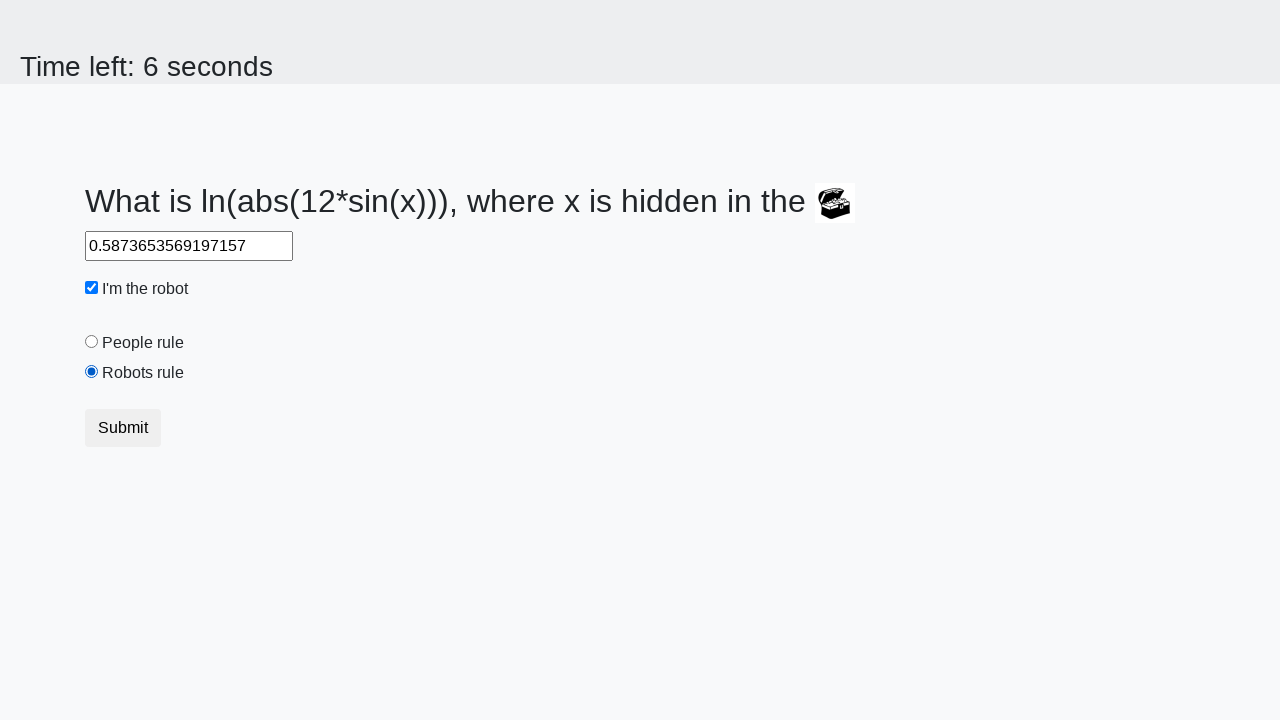

Submitted the form at (123, 428) on button[type='submit']
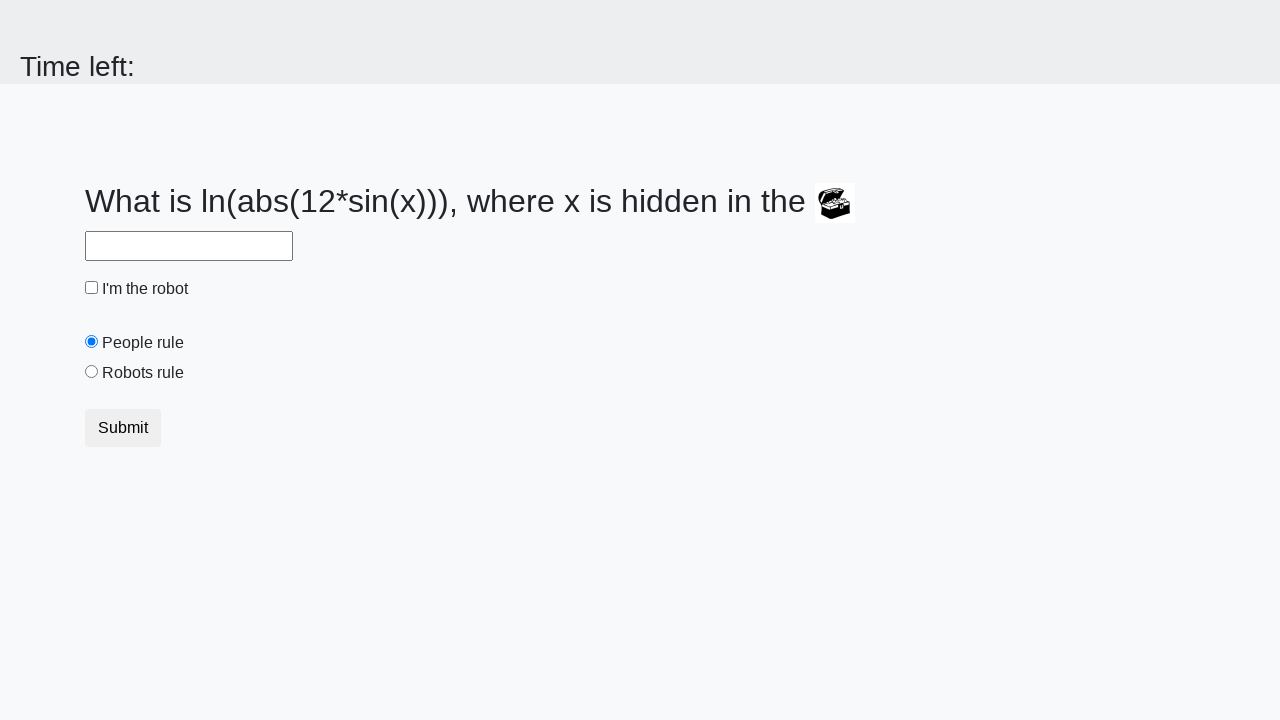

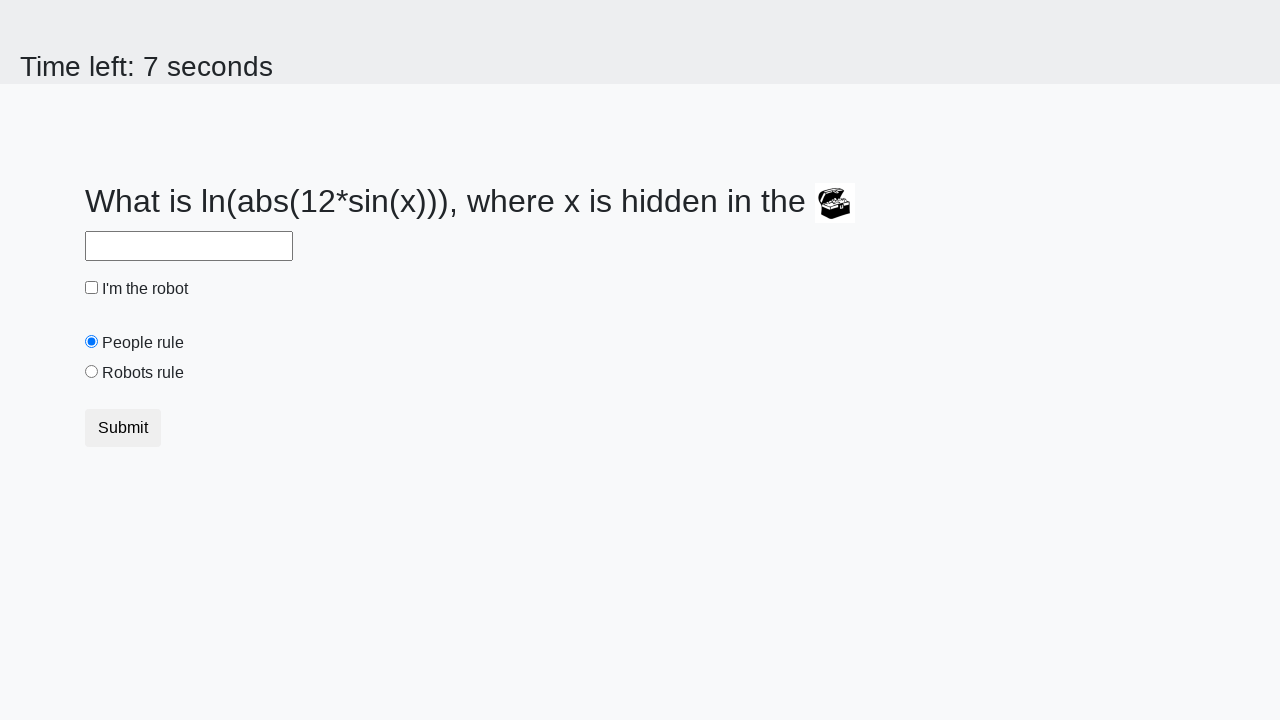